Tests page scrolling functionality by scrolling down and then back up on the Selenium documentation website

Starting URL: https://www.selenium.dev/

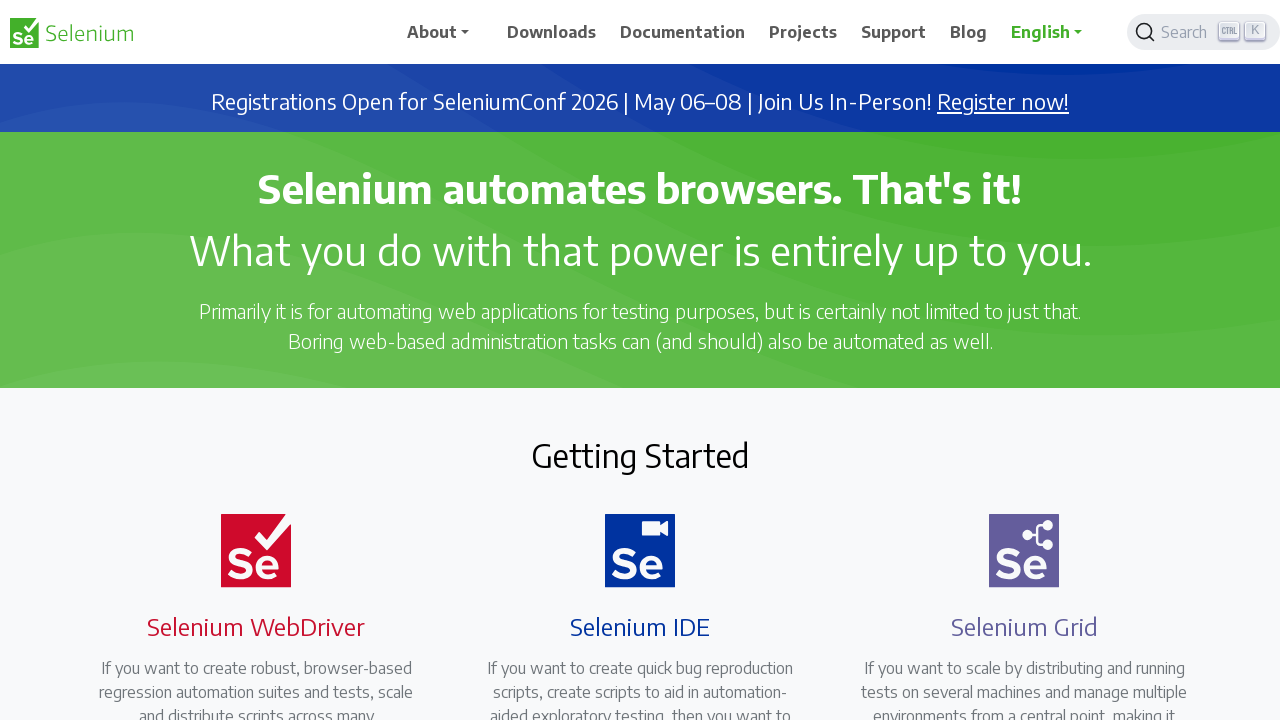

Scrolled down 500 pixels on Selenium documentation page
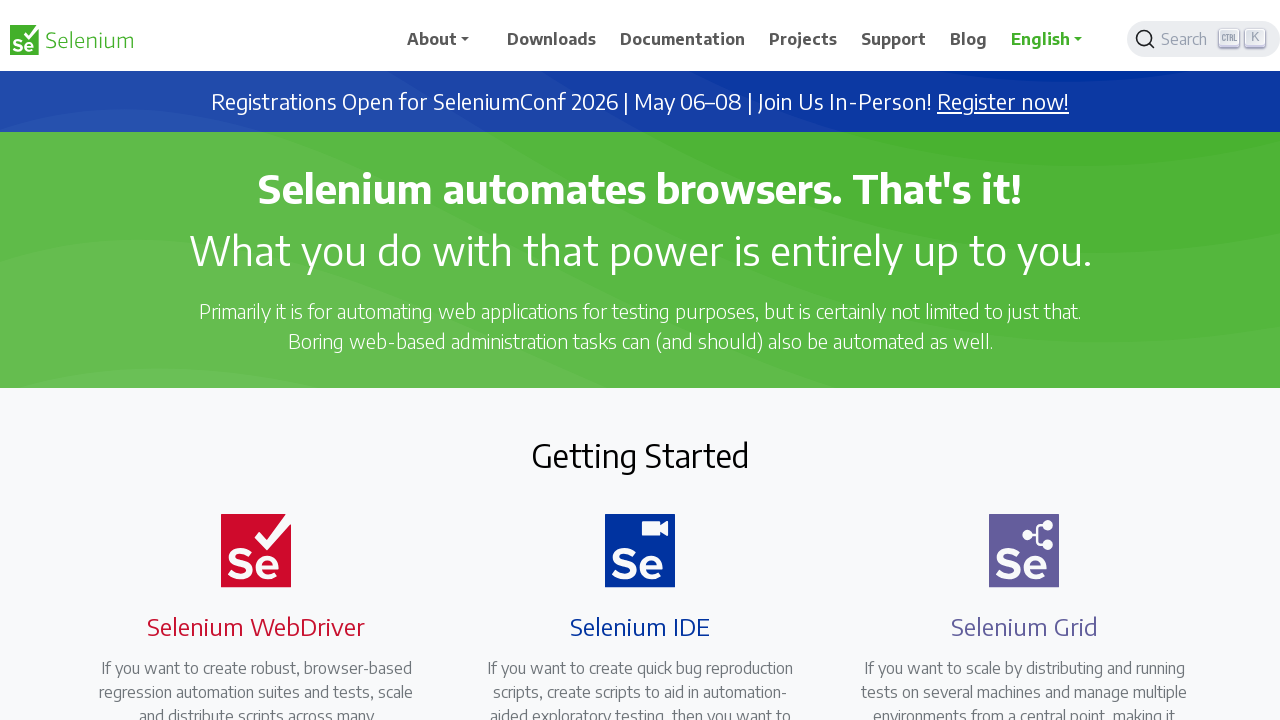

Waited 2 seconds to observe scroll position
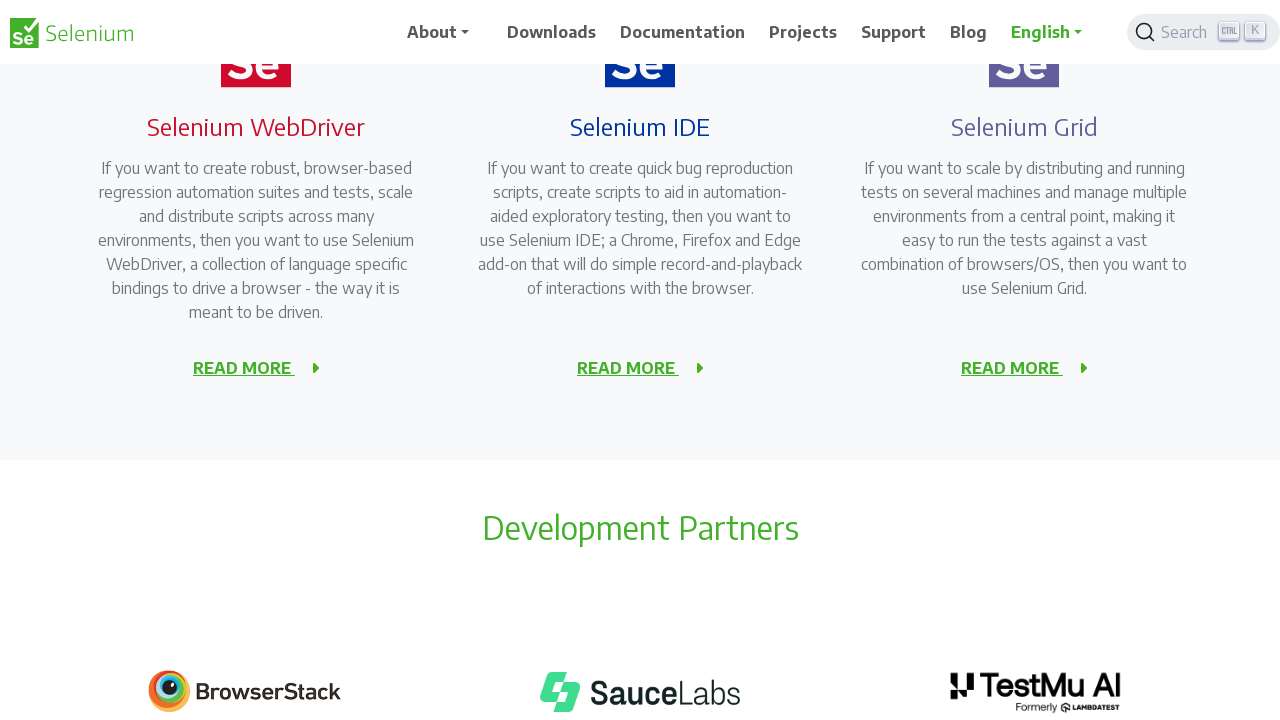

Scrolled back up 500 pixels to original position
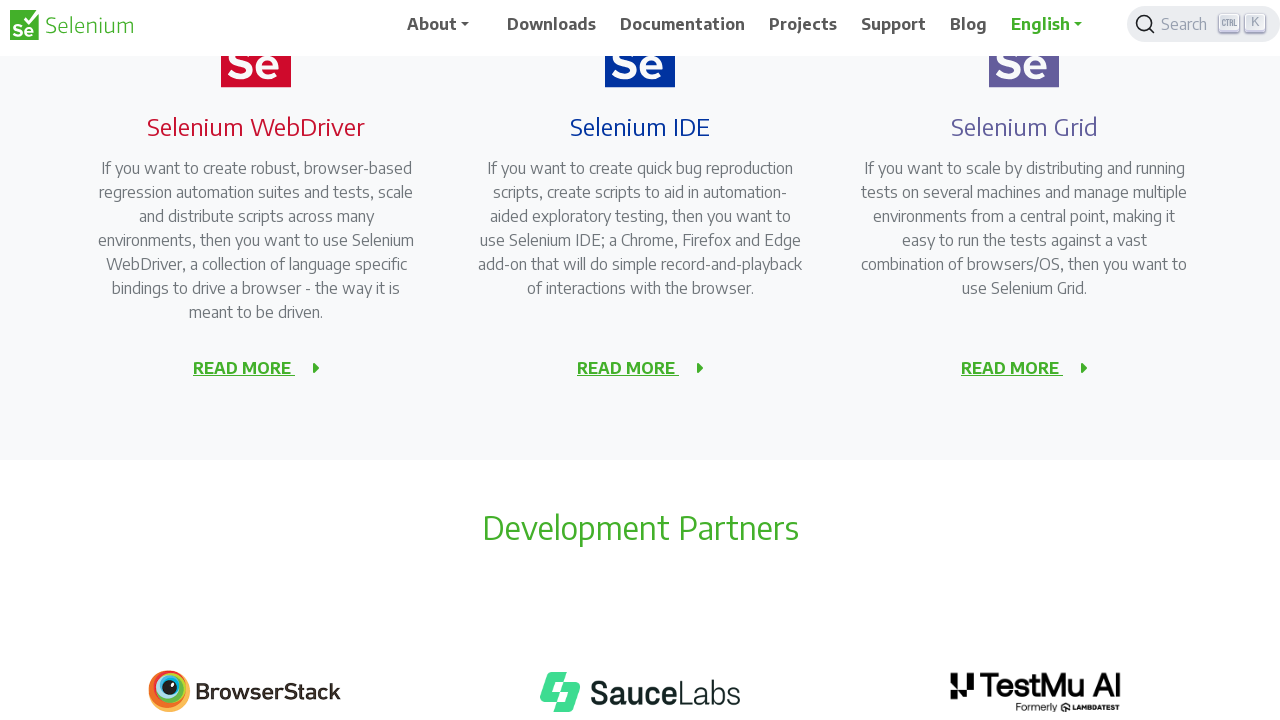

Waited 2 seconds to observe final scroll position
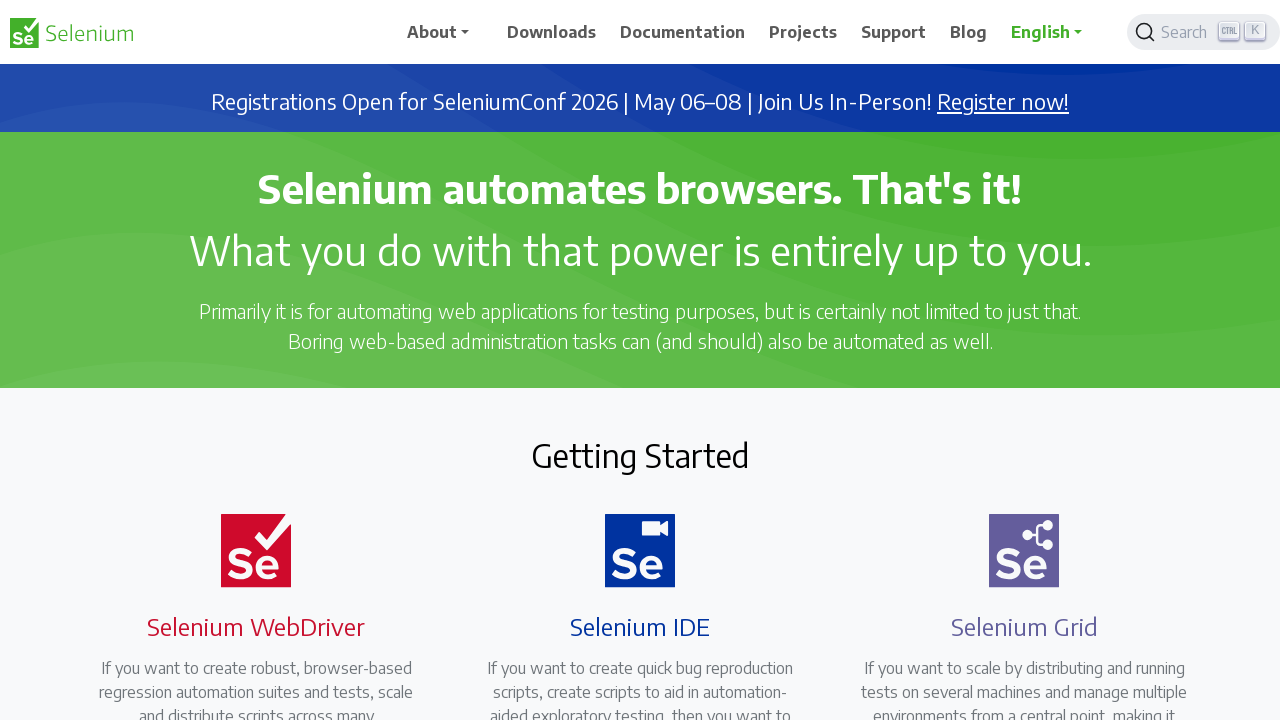

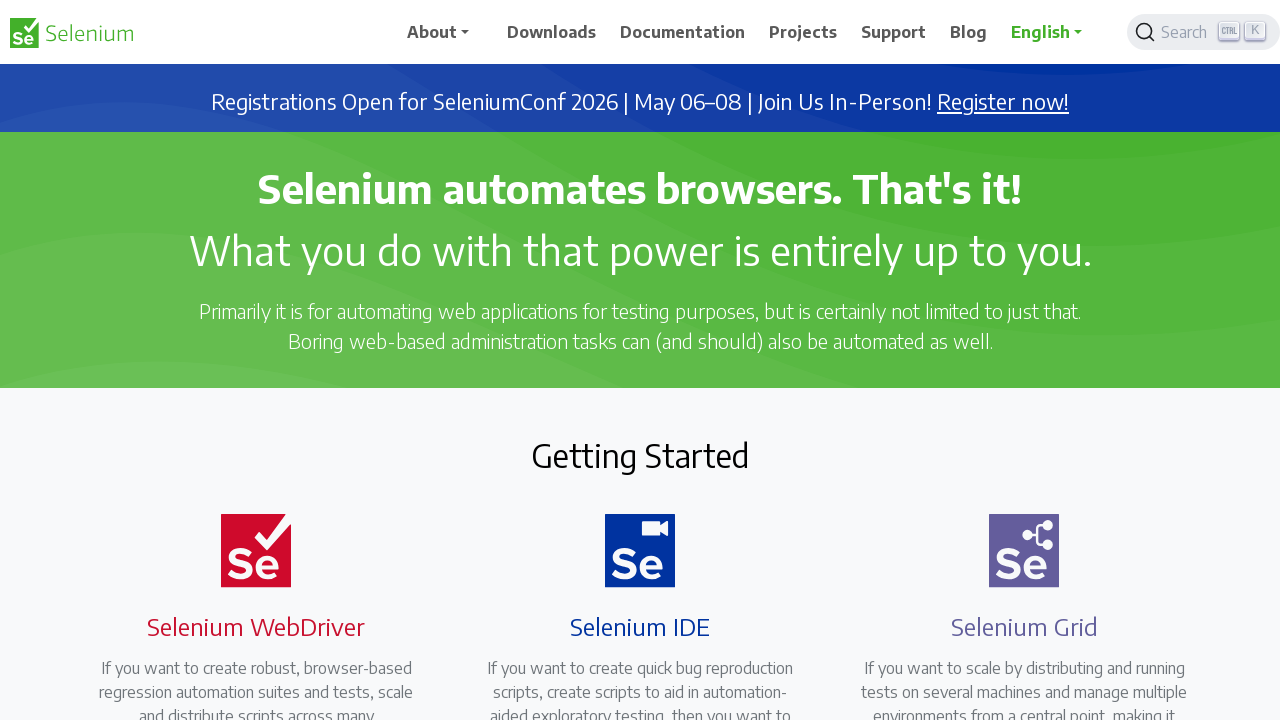